Tests different button click types including double-click, right-click, and regular click, verifying the correct messages appear

Starting URL: http://85.192.34.140:8081

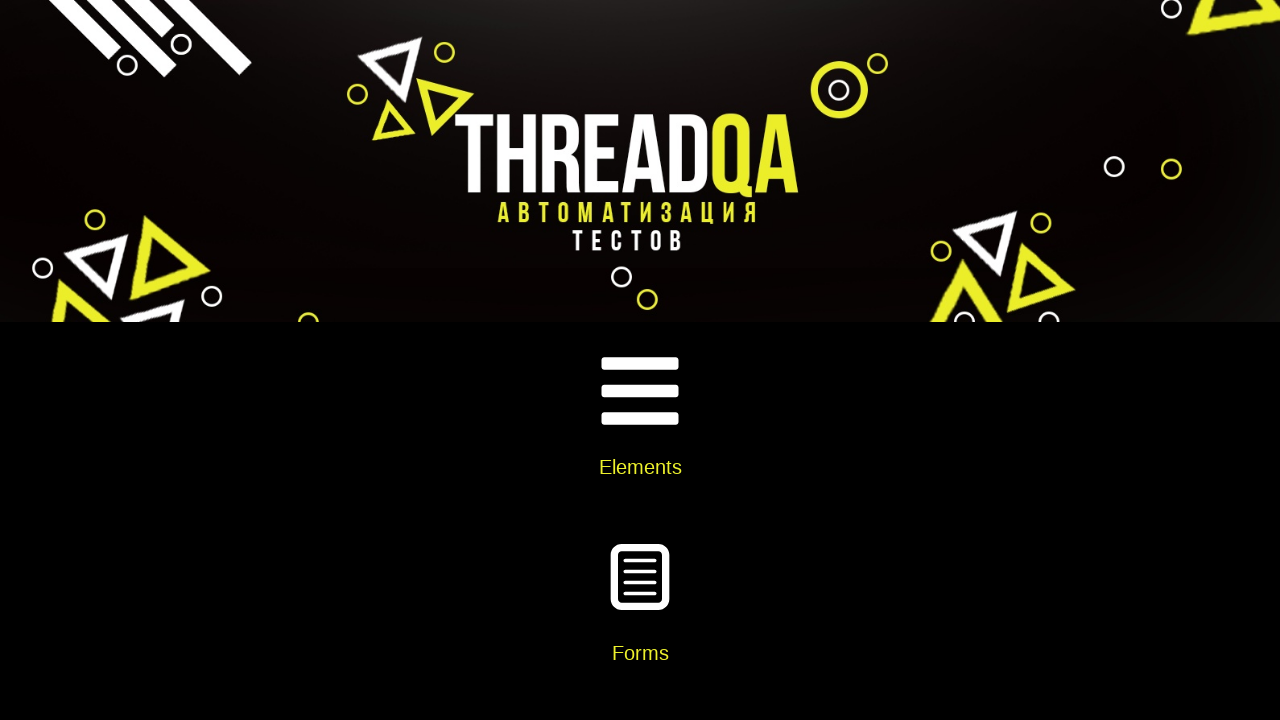

Clicked on Elements section at (640, 467) on xpath=//h5[text()='Elements']
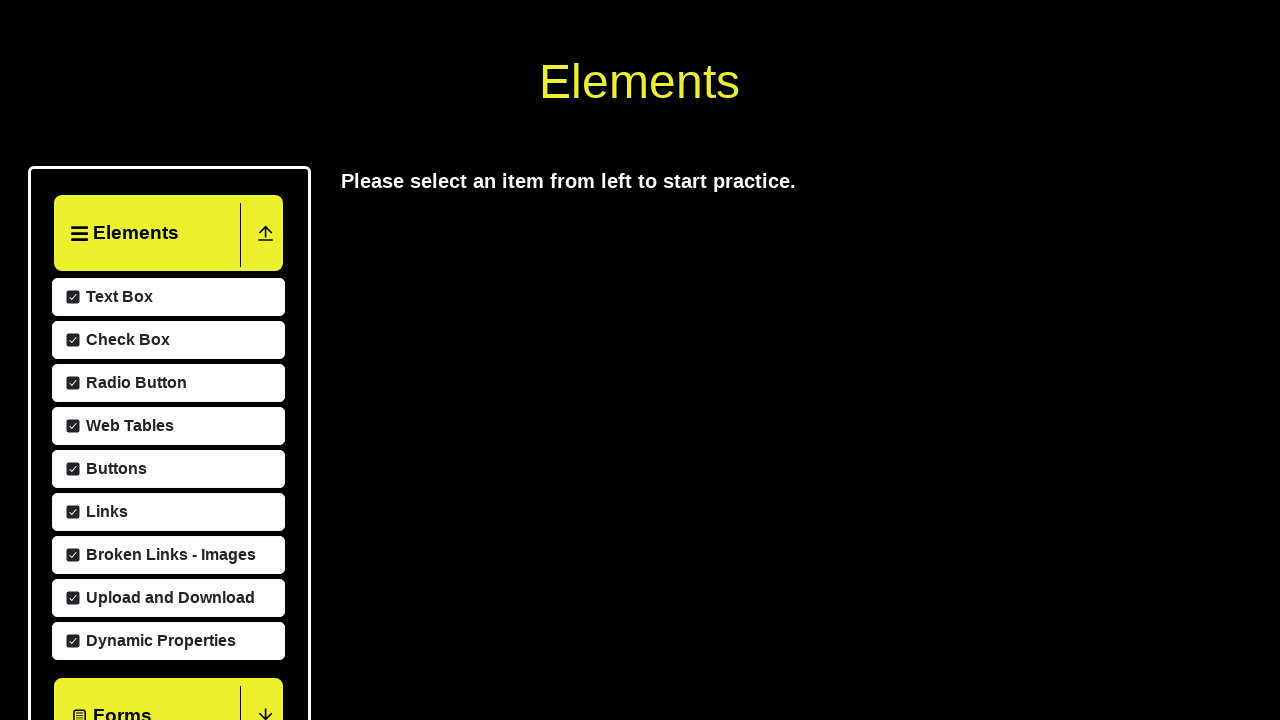

Clicked on Buttons menu item at (114, 360) on xpath=//span[text()='Buttons']
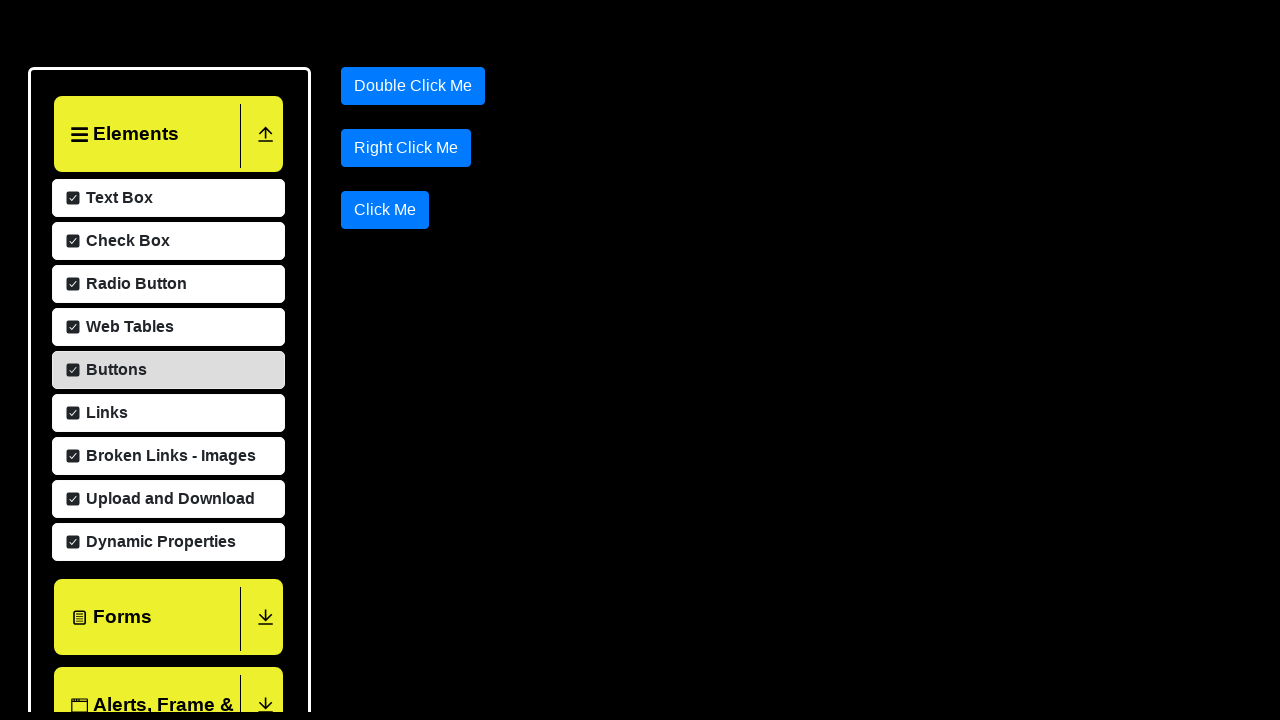

Performed double-click on the double-click button at (413, 19) on xpath=//button[@id='doubleClickBtn']
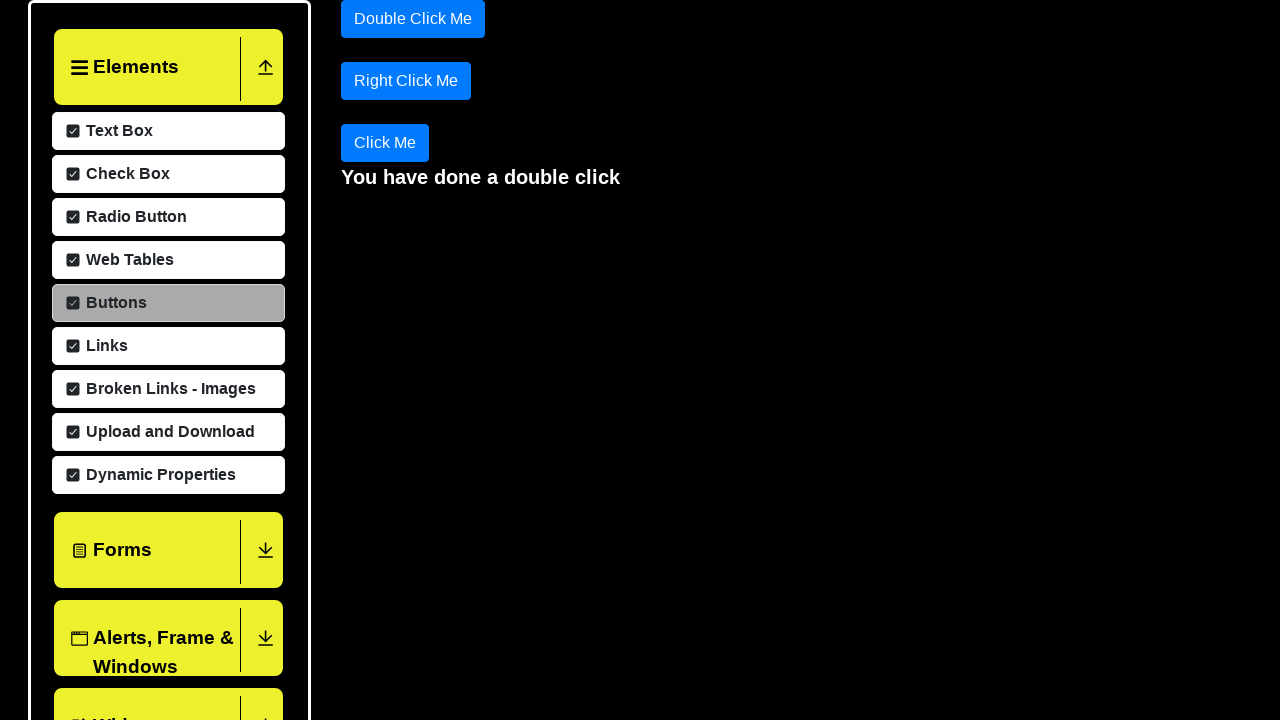

Performed right-click on the right-click button at (406, 81) on //button[@id='rightClickBtn']
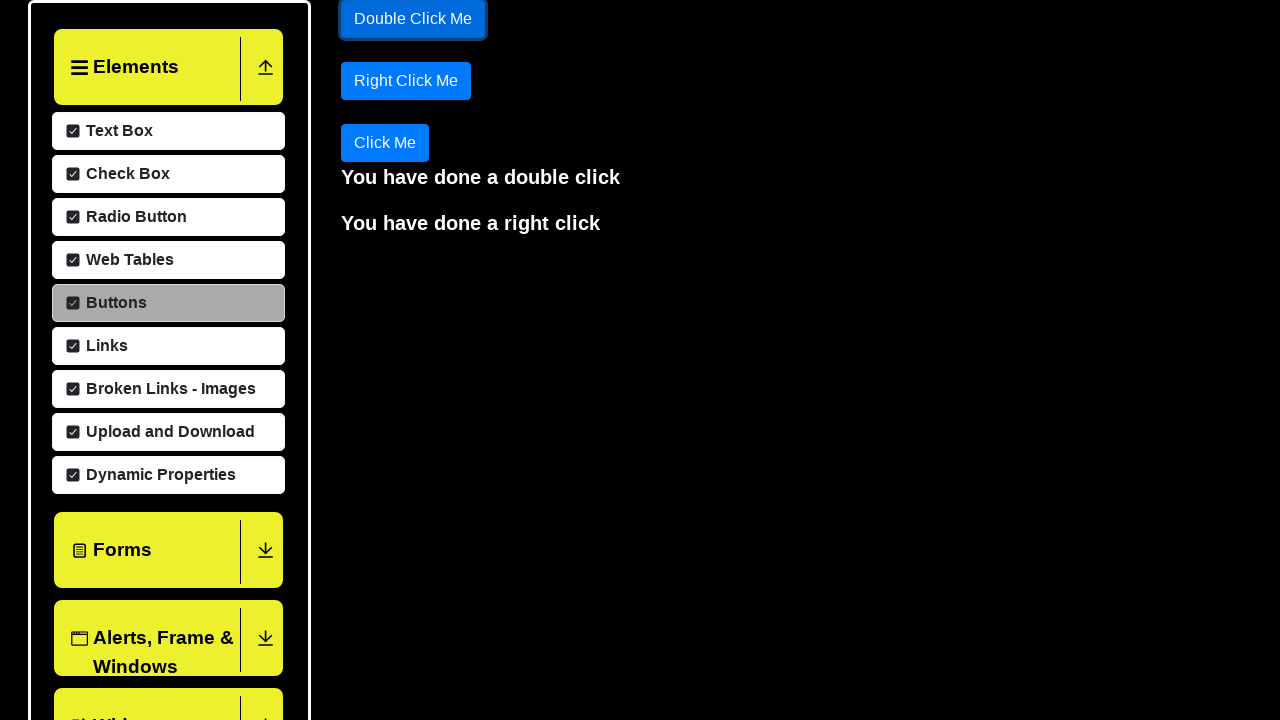

Performed regular click on the dynamic click button at (385, 143) on xpath=//button[text()='Click Me']
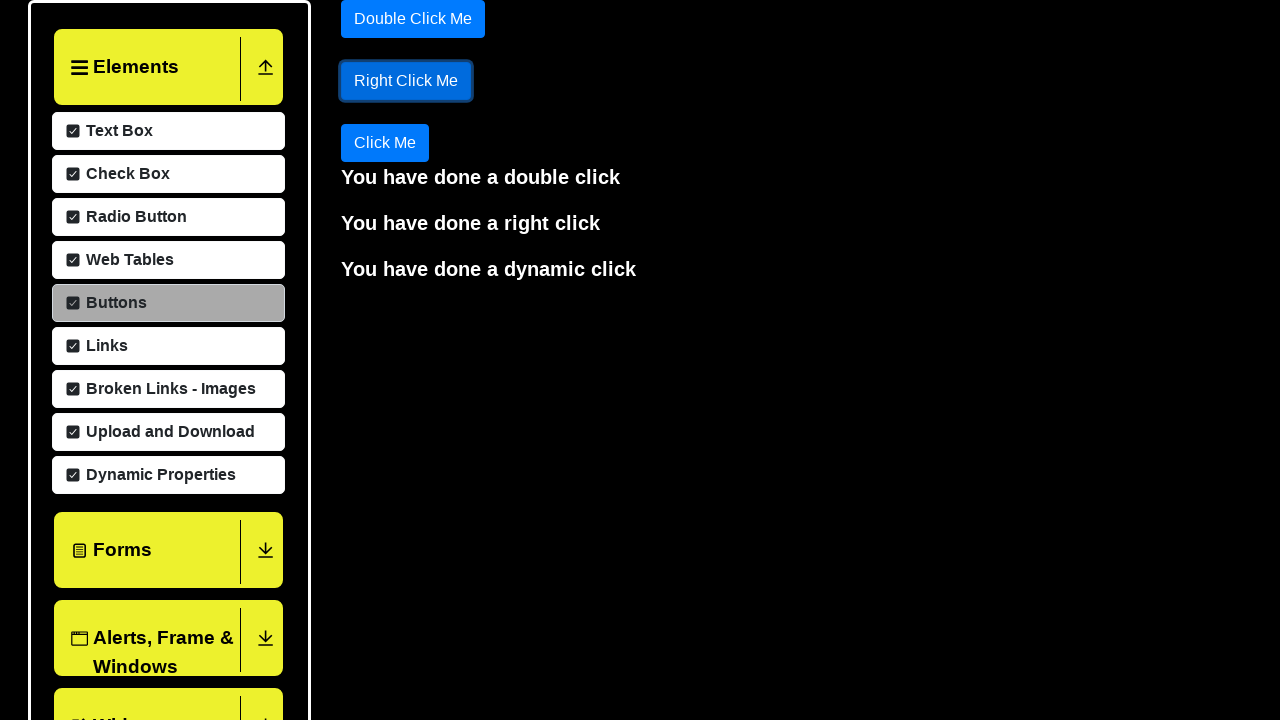

All expected messages appeared after button clicks
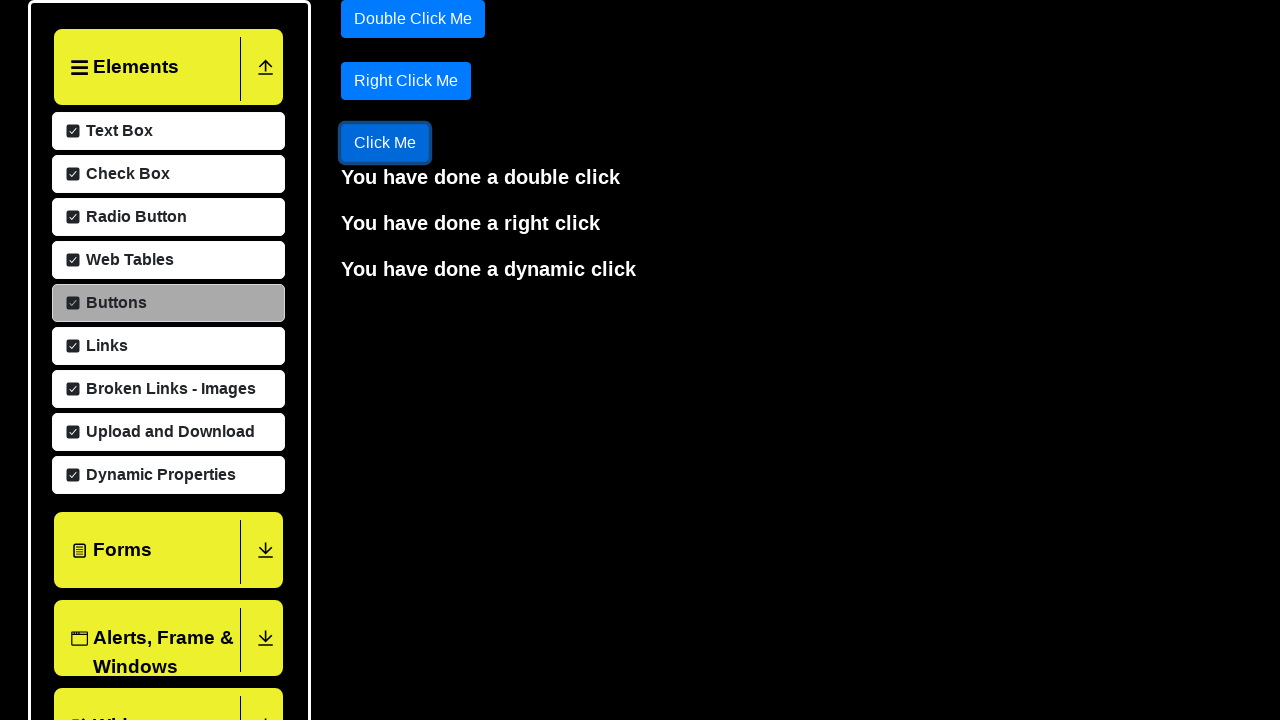

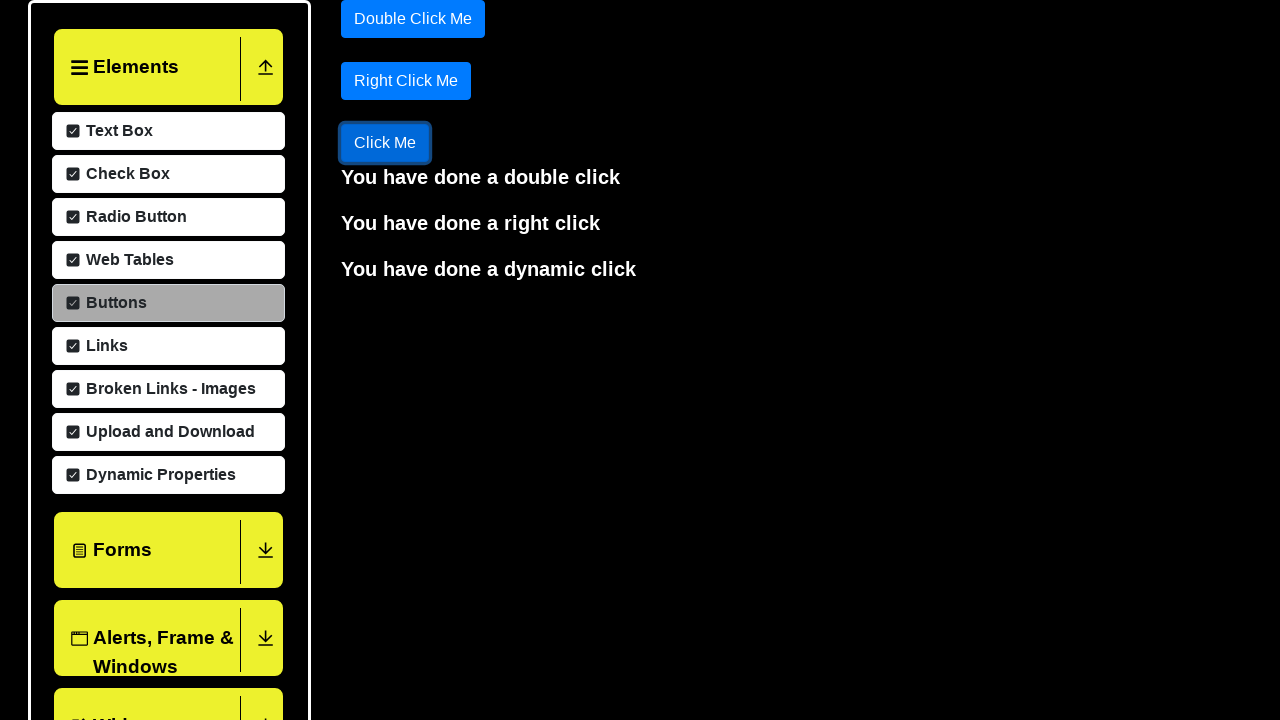